Fills out a practice form with various input types including text fields, radio buttons, checkboxes, date picker and dropdown

Starting URL: https://www.techlistic.com/p/selenium-practice-form.html

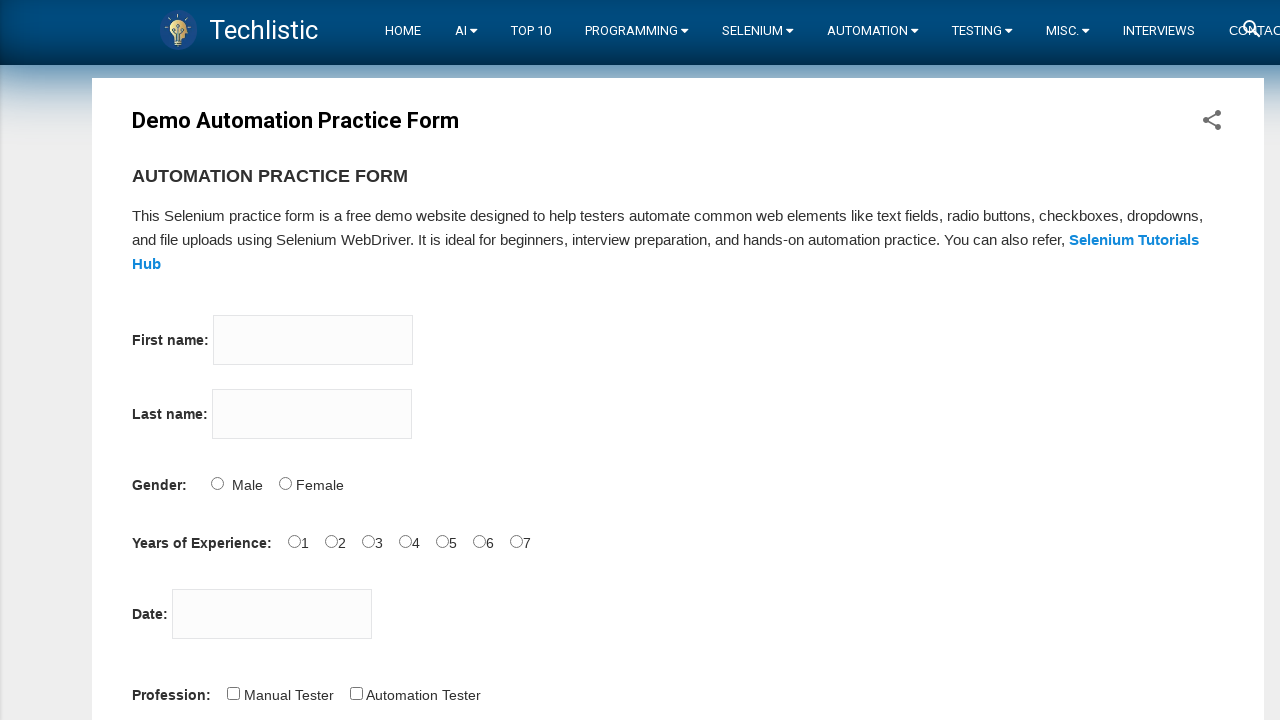

Filled first name field with 'John' on //input[@name='firstname']
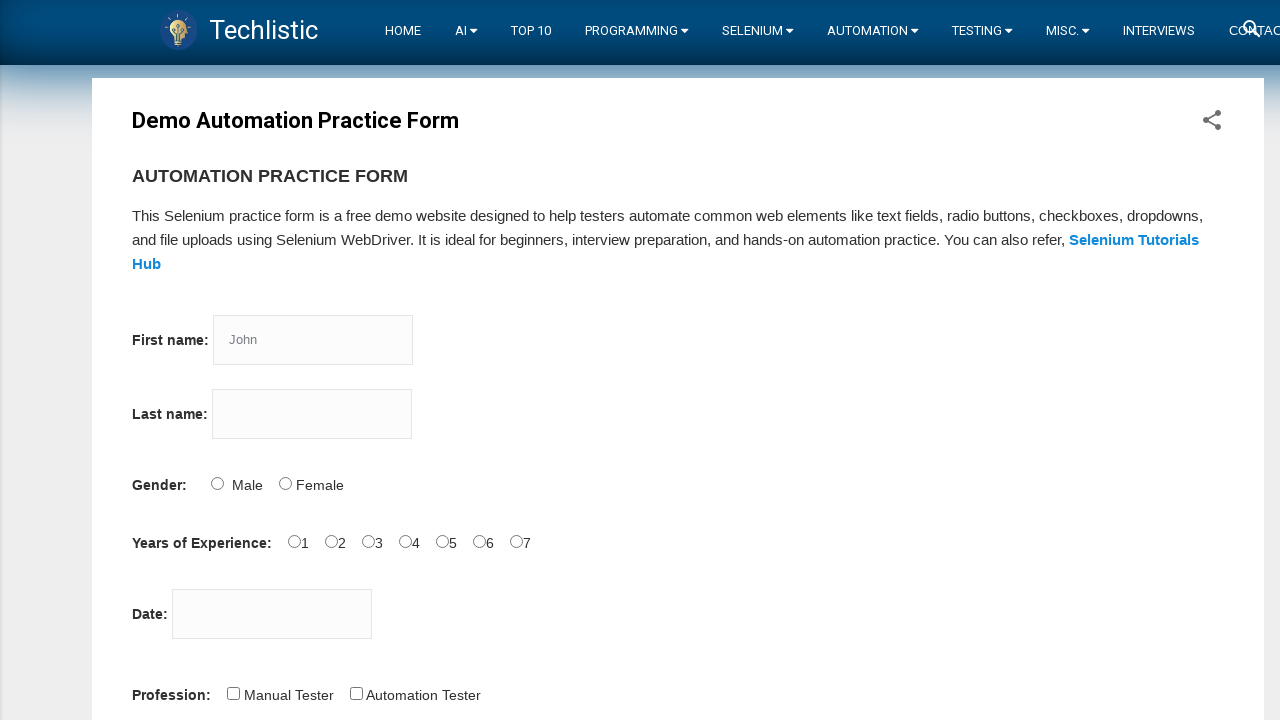

Filled last name field with 'Doe' on //input[@name='lastname']
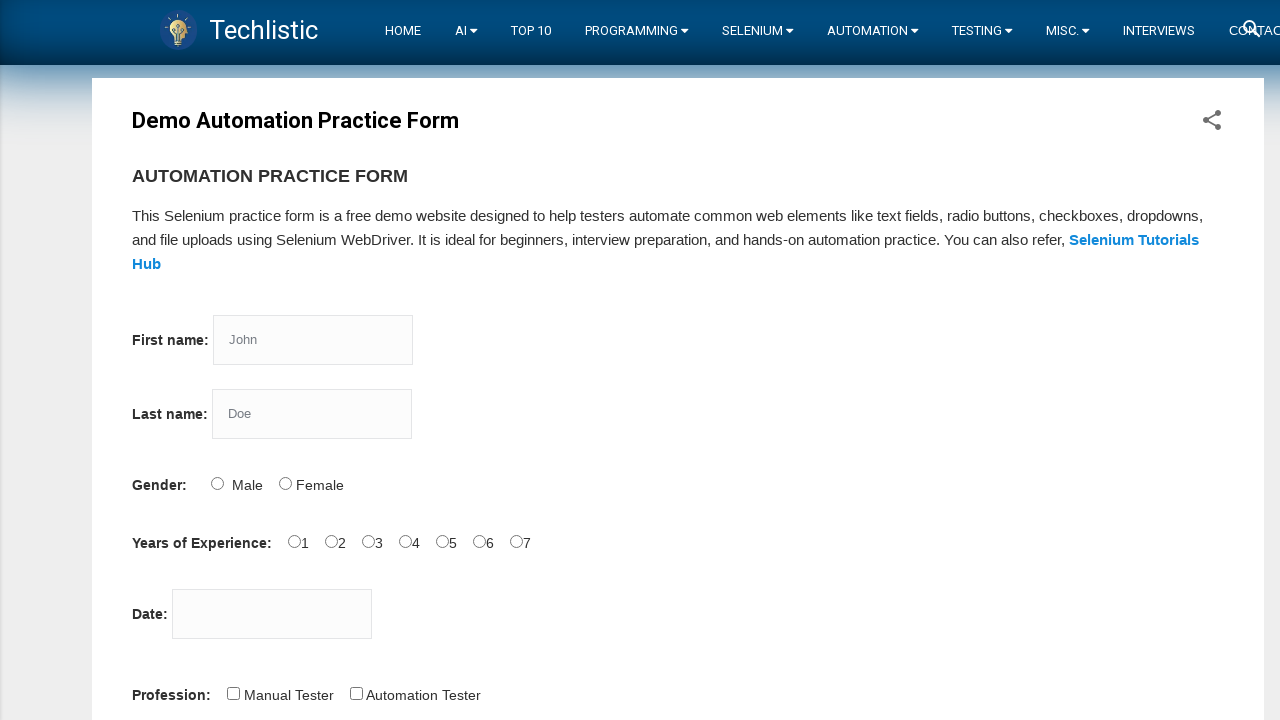

Selected gender radio button at (217, 483) on #sex-0
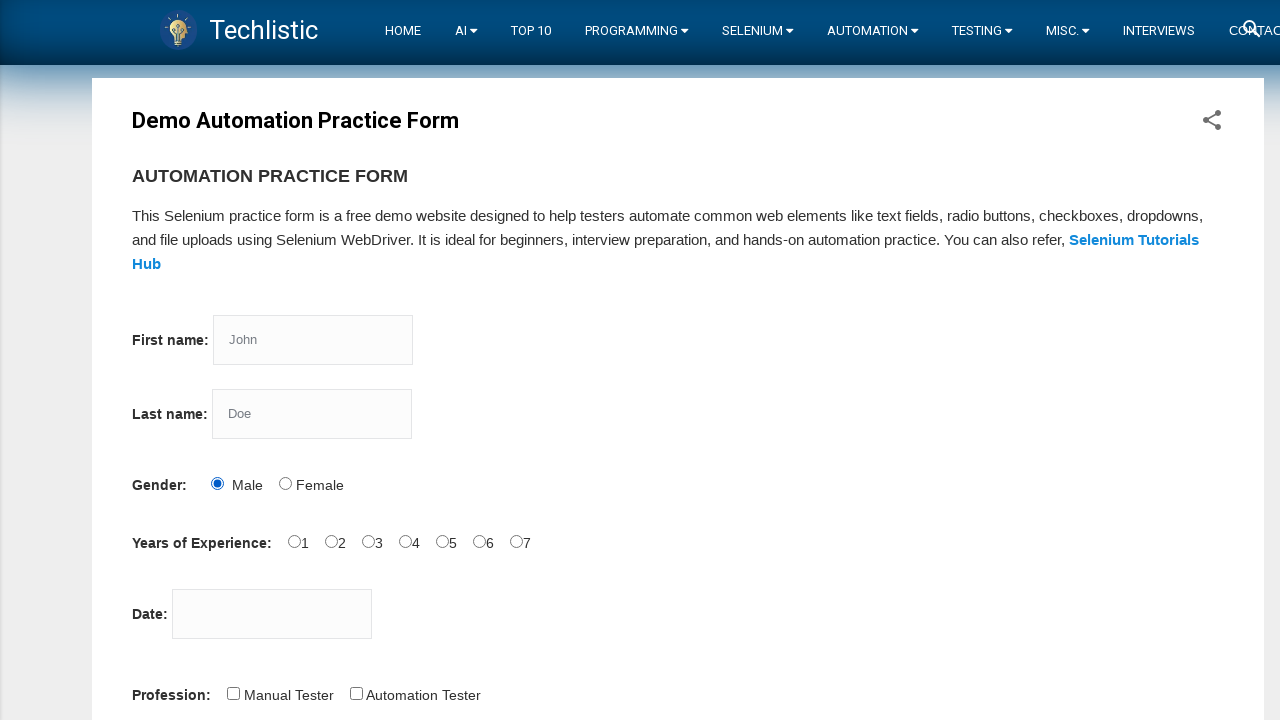

Selected years of experience option at (405, 541) on #exp-3
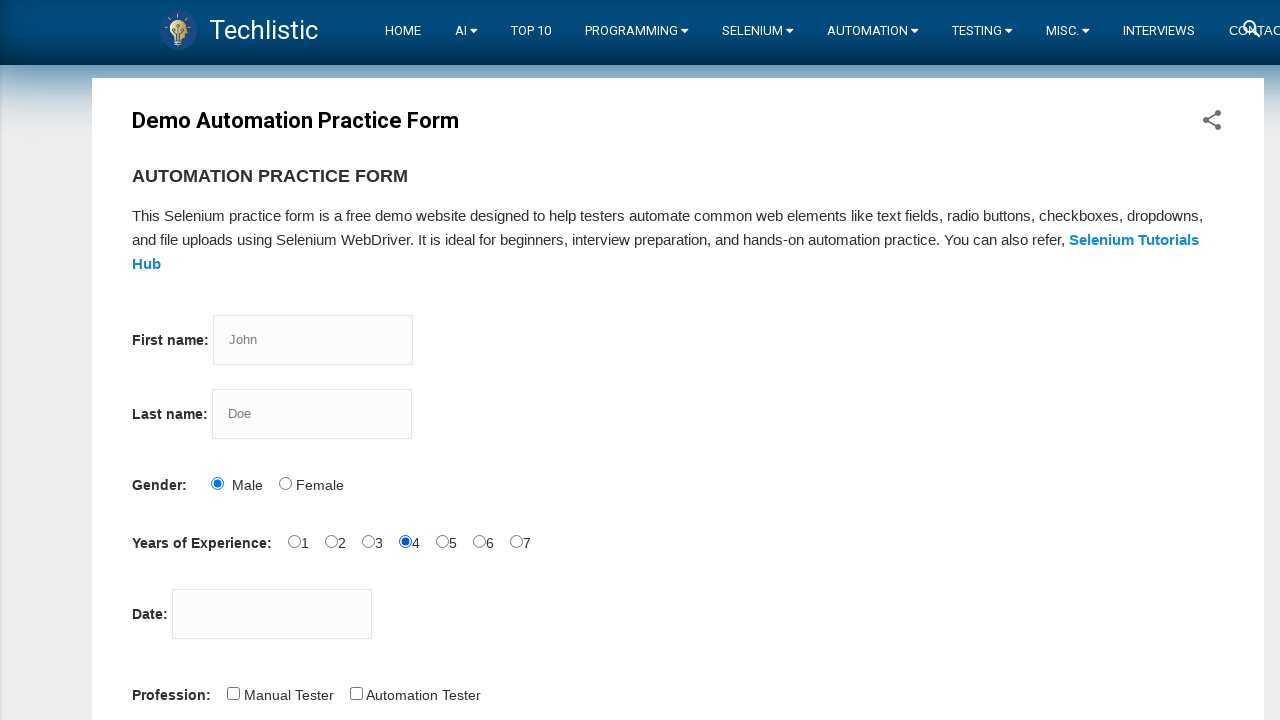

Filled date picker with '27-11-2019' on #datepicker
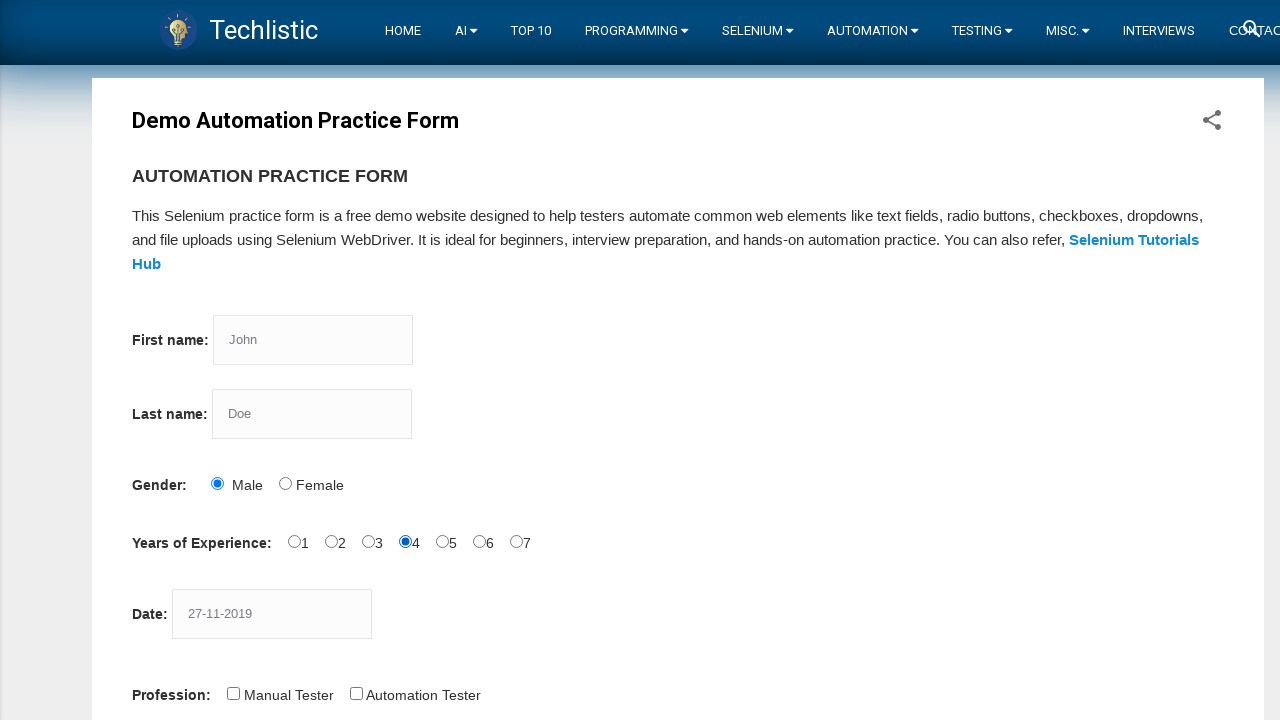

Selected profession checkbox at (356, 693) on #profession-1
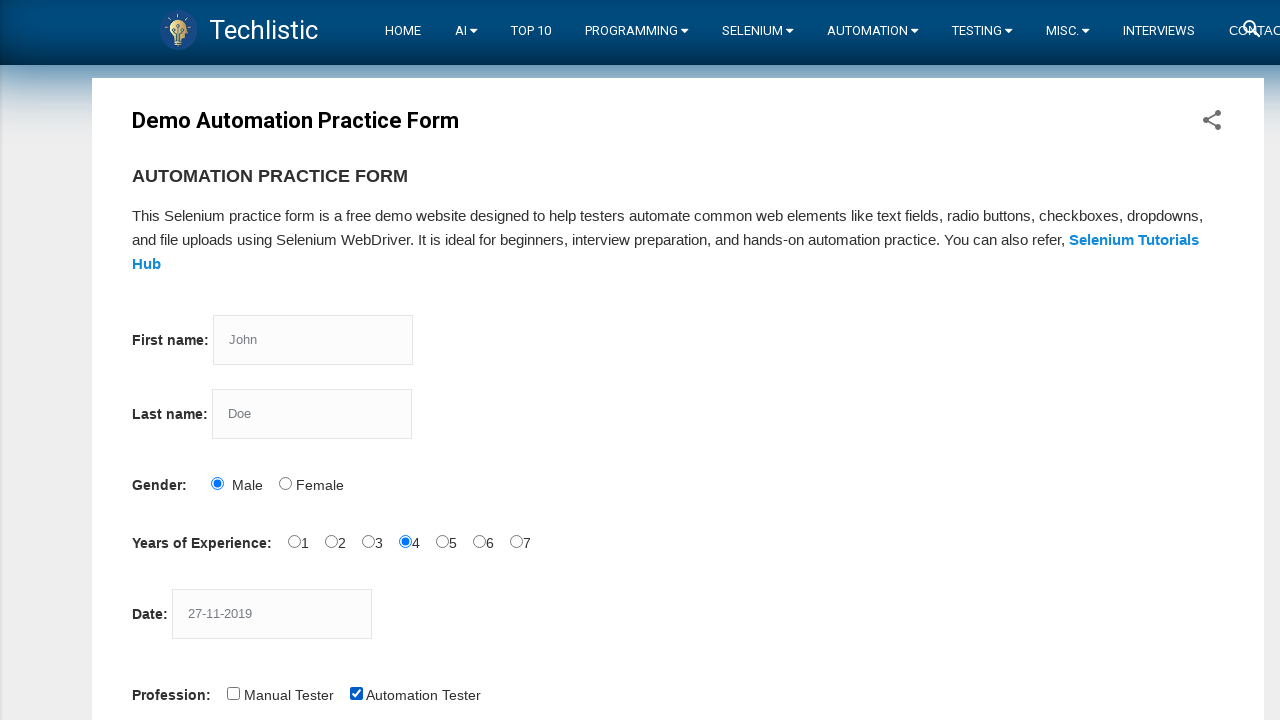

Selected automation tool checkbox at (446, 360) on #tool-2
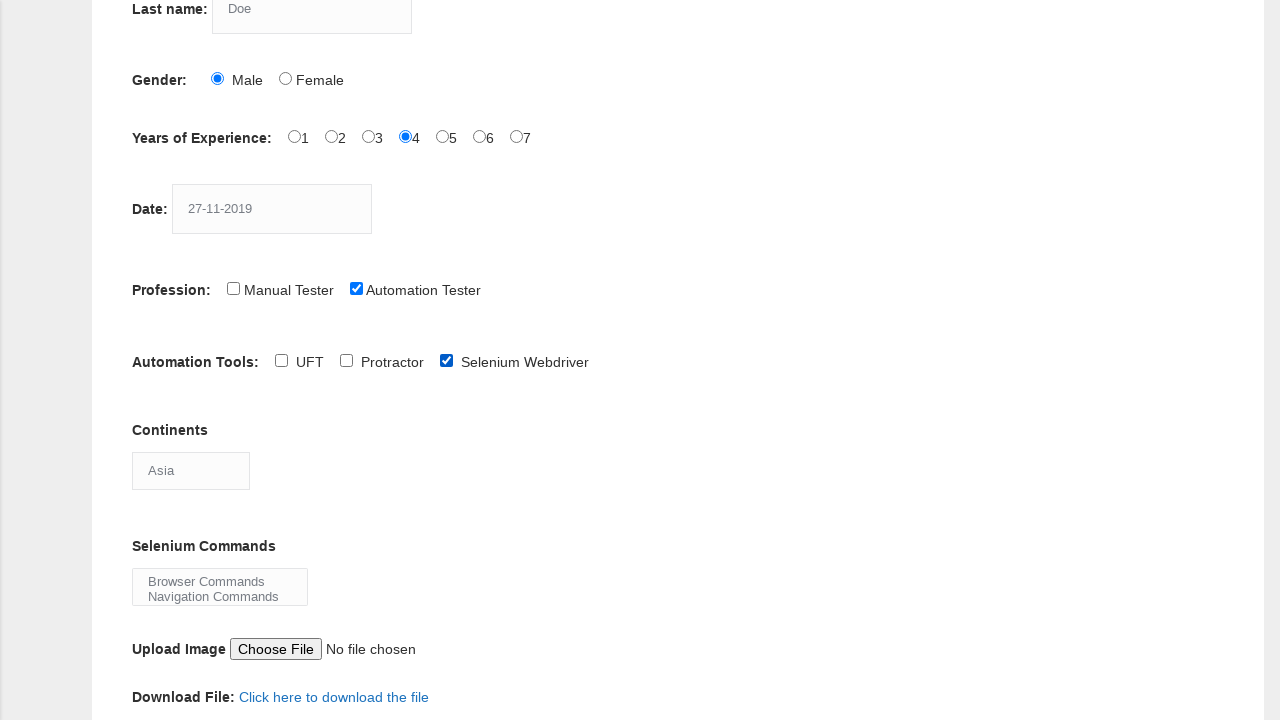

Selected 'Europe' from continents dropdown on #continents
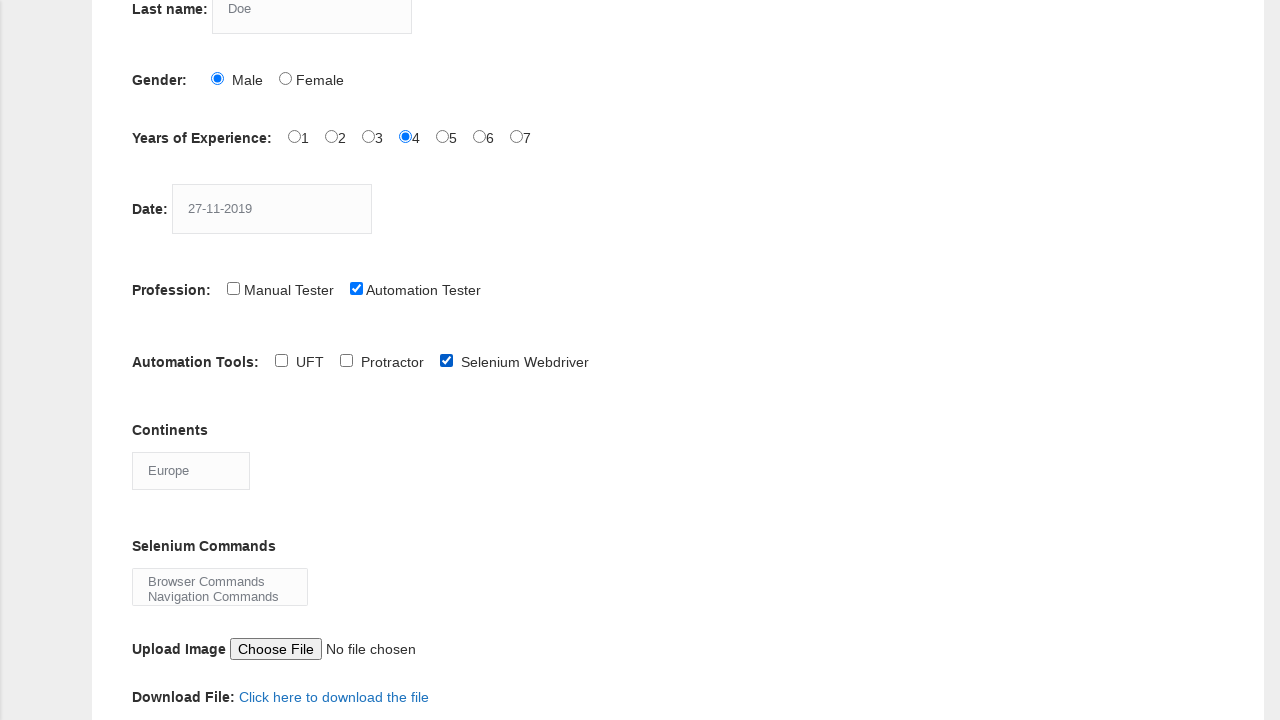

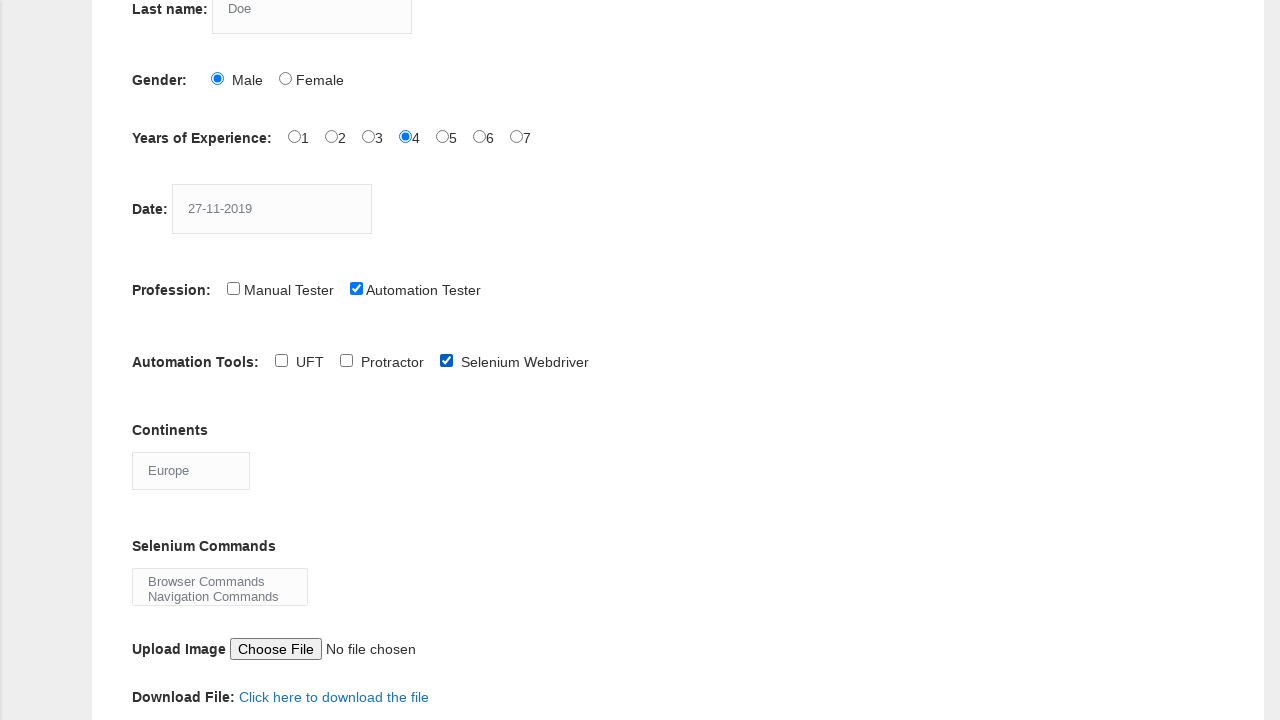